Tests that entering an empty string removes the todo item

Starting URL: https://demo.playwright.dev/todomvc

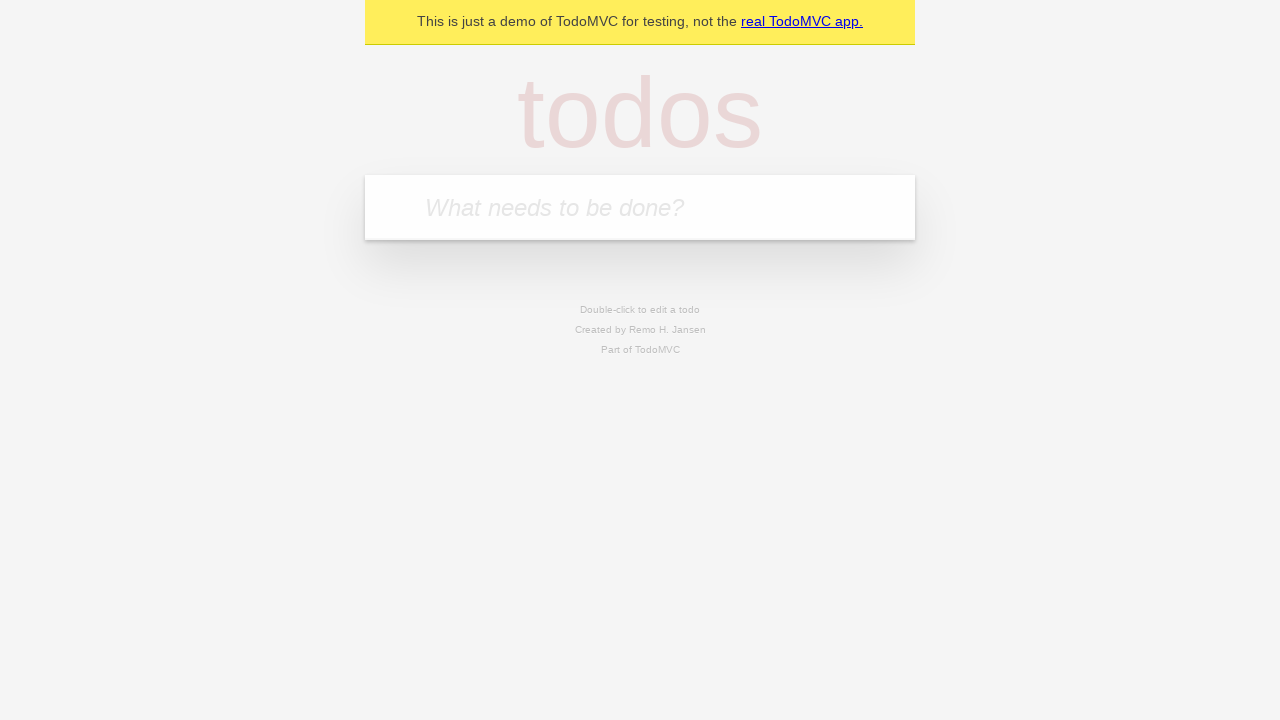

Filled todo input with 'buy some cheese' on internal:attr=[placeholder="What needs to be done?"i]
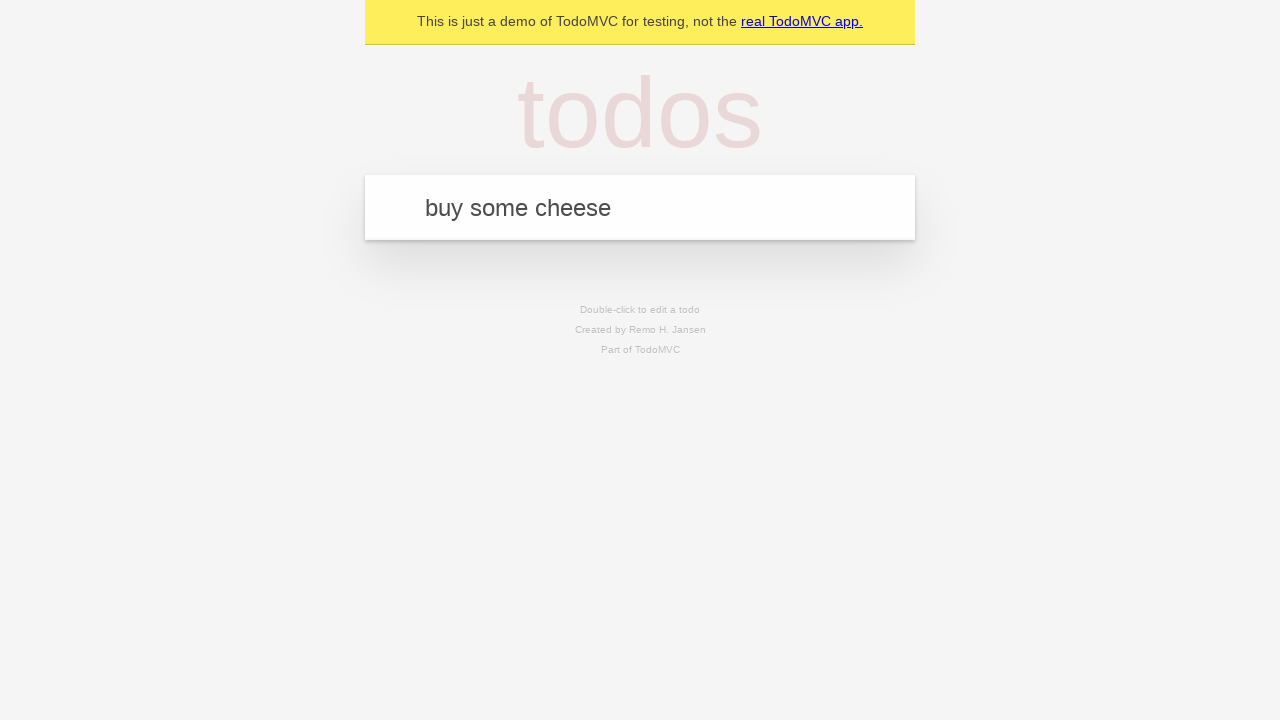

Pressed Enter to add first todo on internal:attr=[placeholder="What needs to be done?"i]
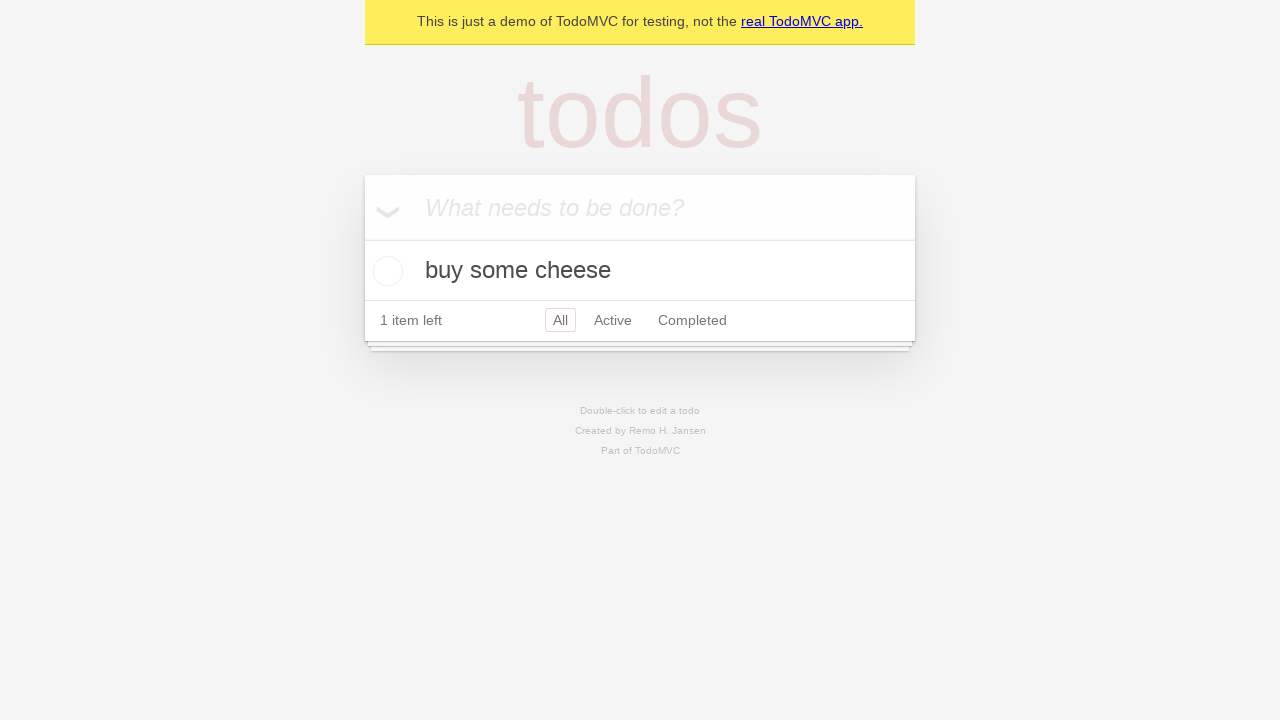

Filled todo input with 'feed the cat' on internal:attr=[placeholder="What needs to be done?"i]
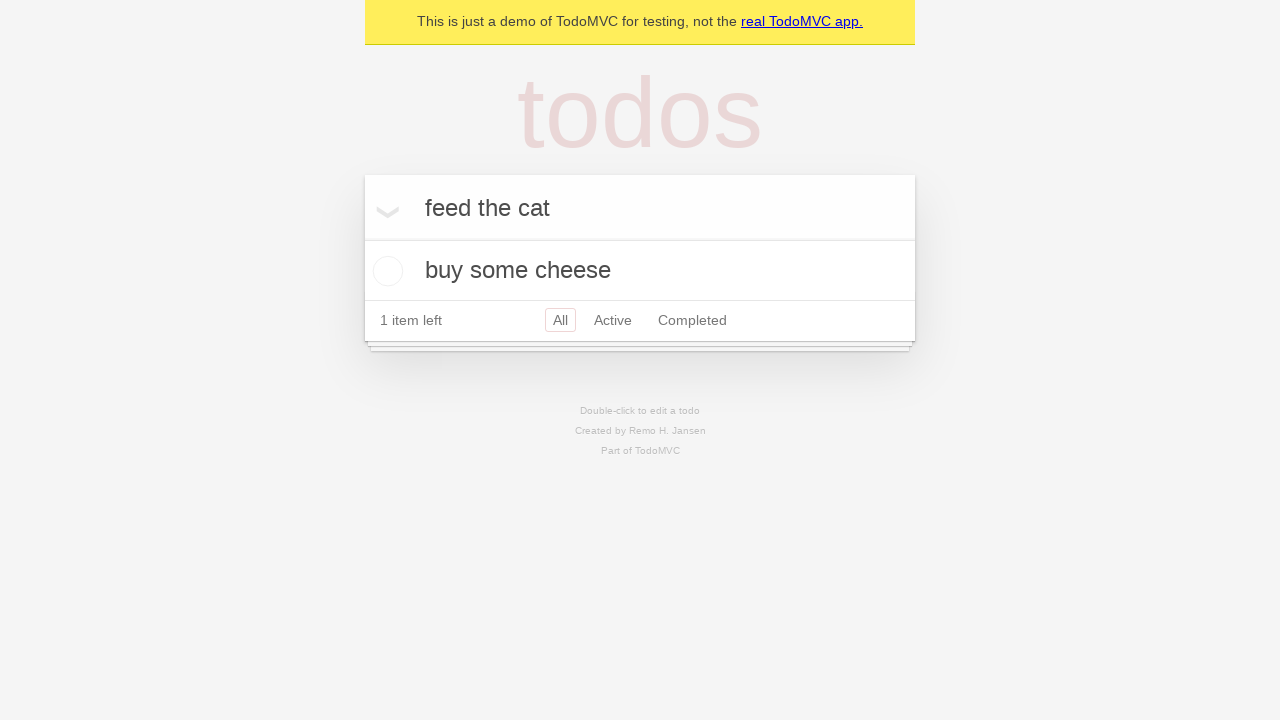

Pressed Enter to add second todo on internal:attr=[placeholder="What needs to be done?"i]
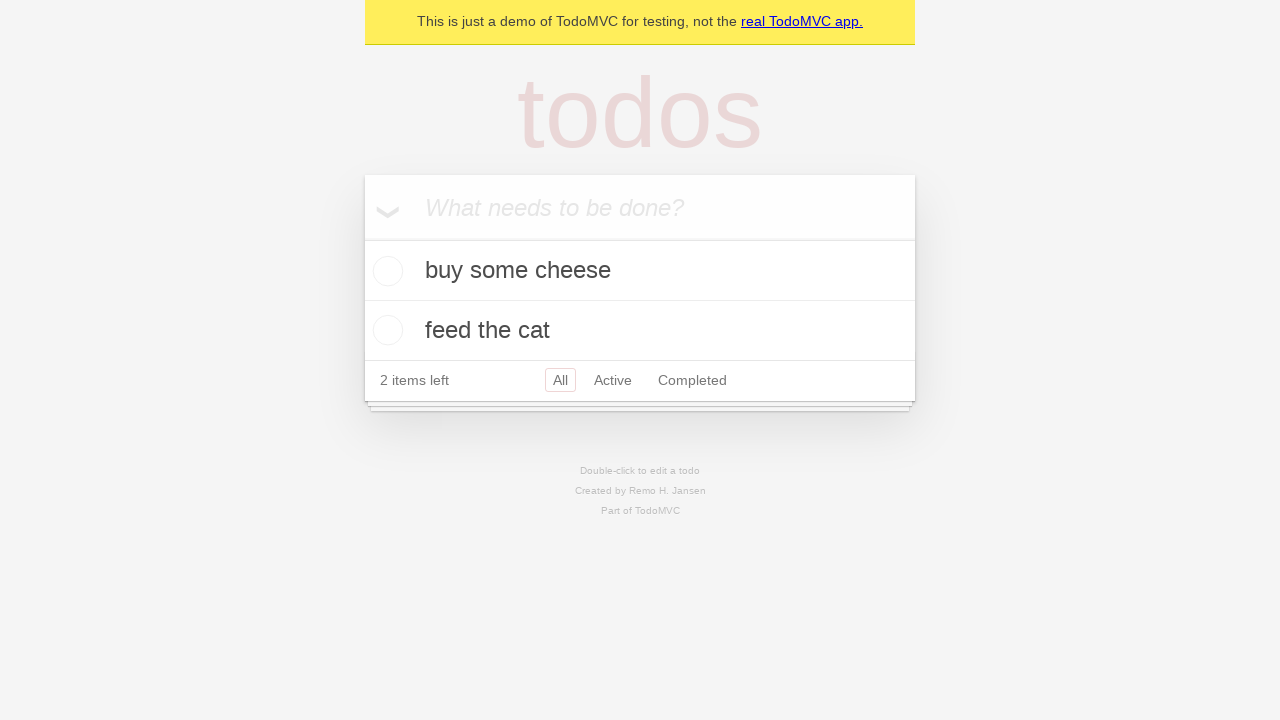

Filled todo input with 'book a doctors appointment' on internal:attr=[placeholder="What needs to be done?"i]
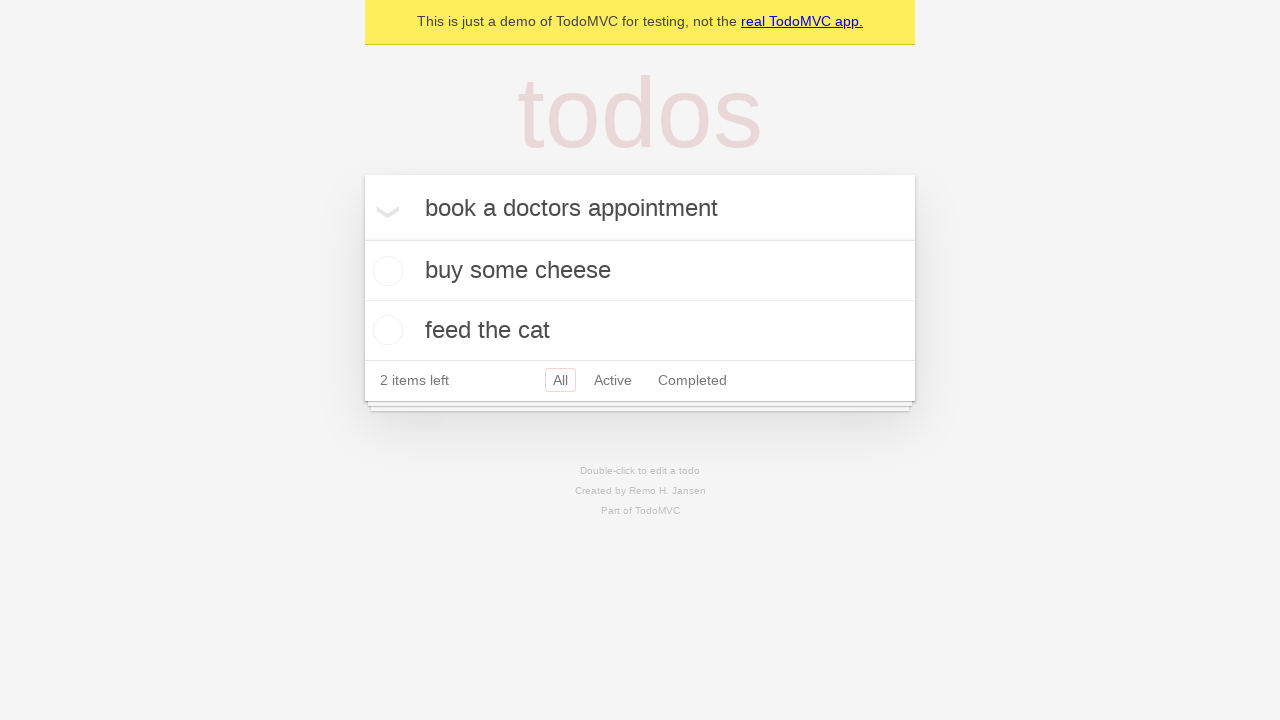

Pressed Enter to add third todo on internal:attr=[placeholder="What needs to be done?"i]
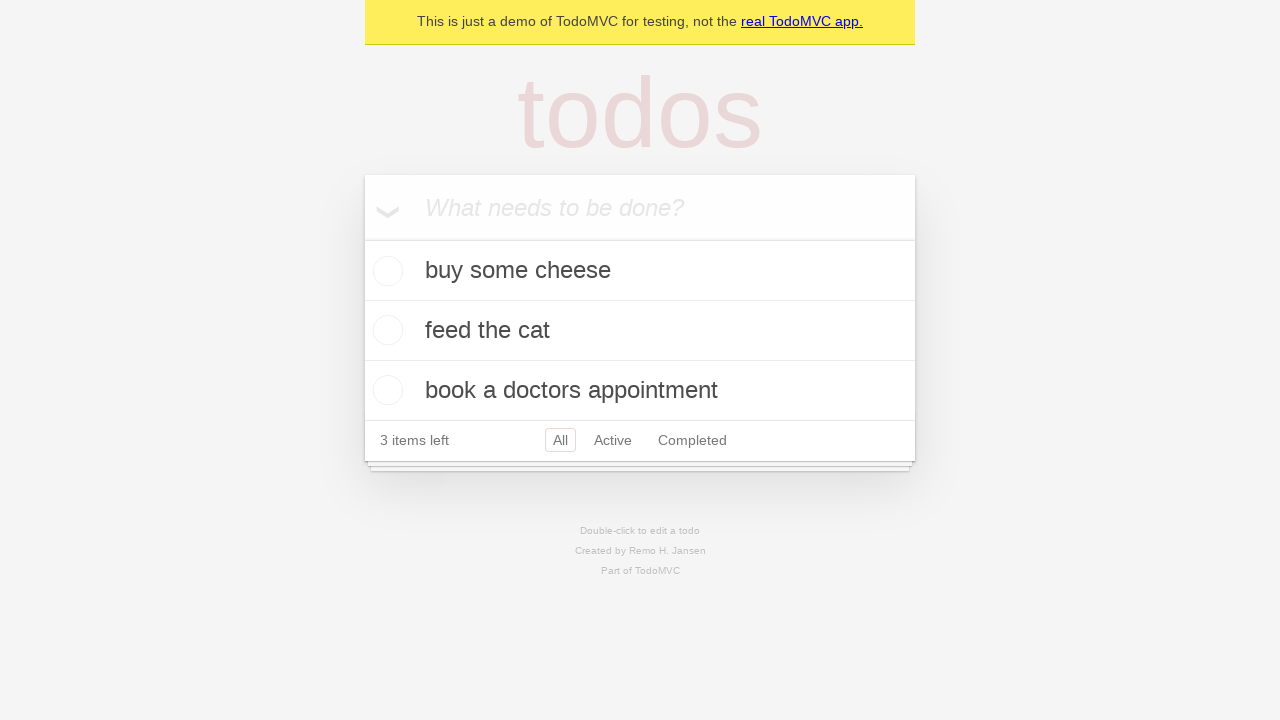

Double-clicked second todo item to enter edit mode at (640, 331) on internal:testid=[data-testid="todo-item"s] >> nth=1
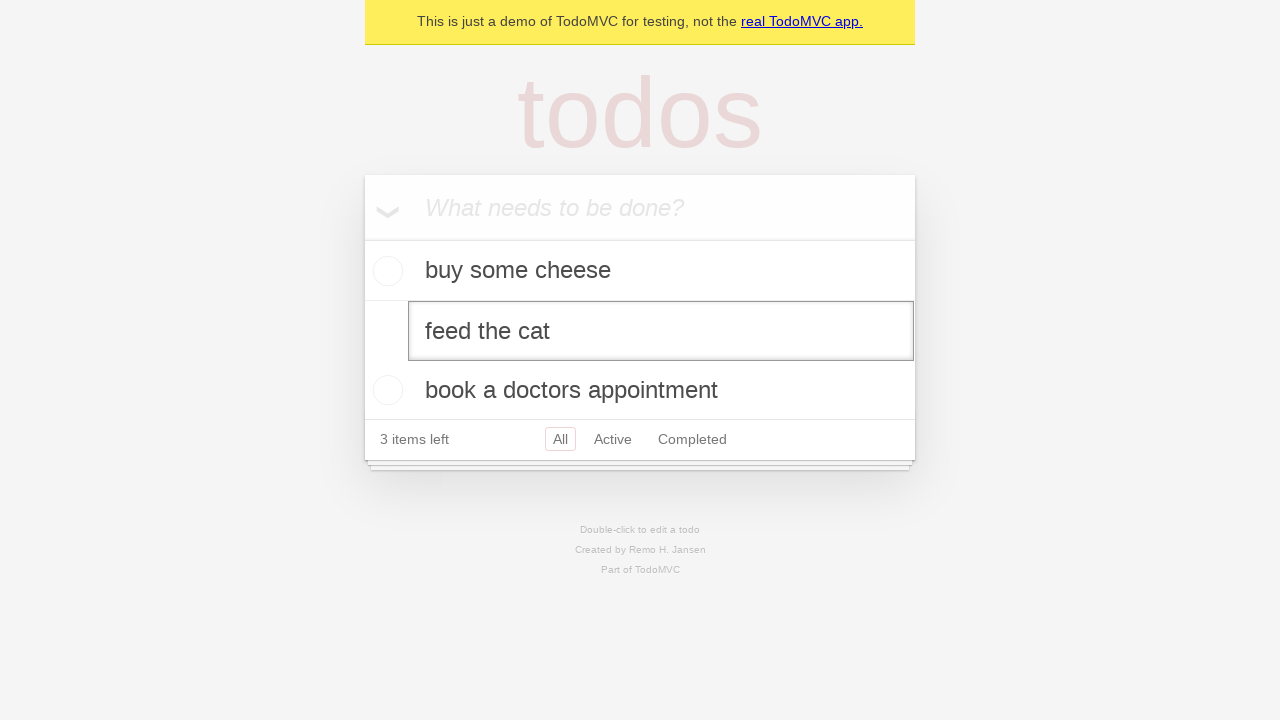

Cleared todo text field with empty string on internal:testid=[data-testid="todo-item"s] >> nth=1 >> internal:role=textbox[nam
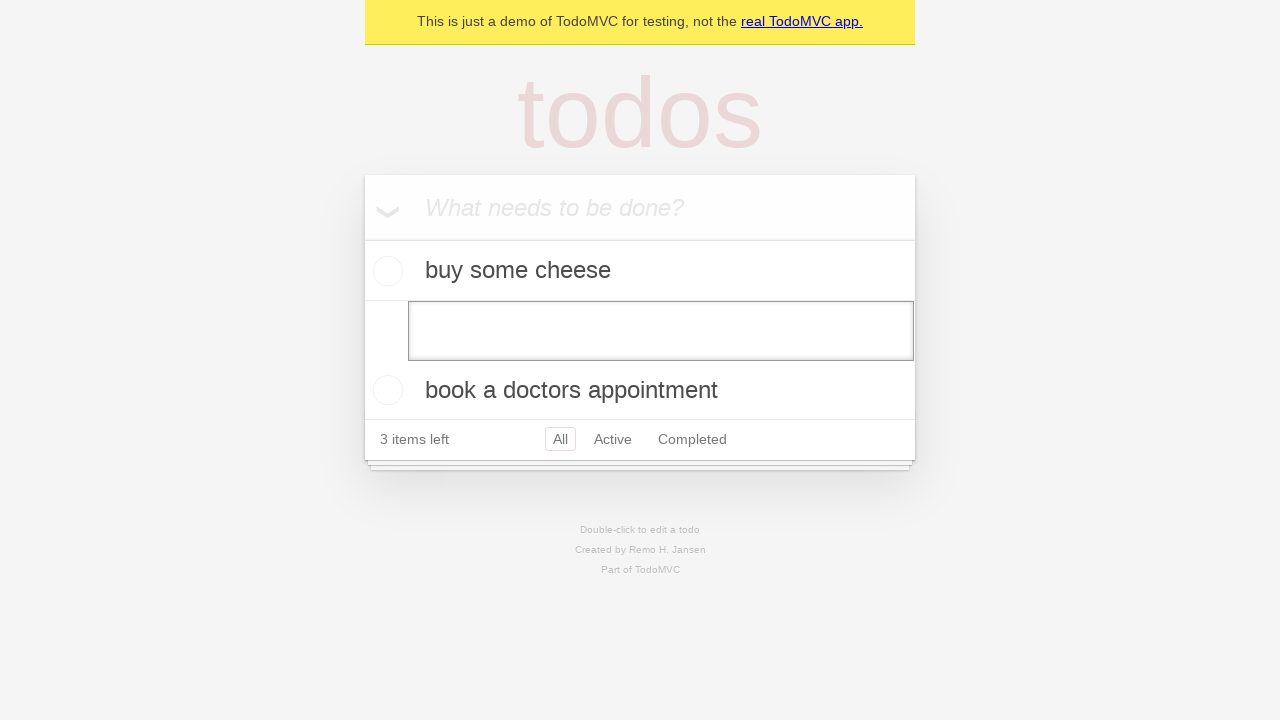

Pressed Enter to confirm empty text and remove todo item on internal:testid=[data-testid="todo-item"s] >> nth=1 >> internal:role=textbox[nam
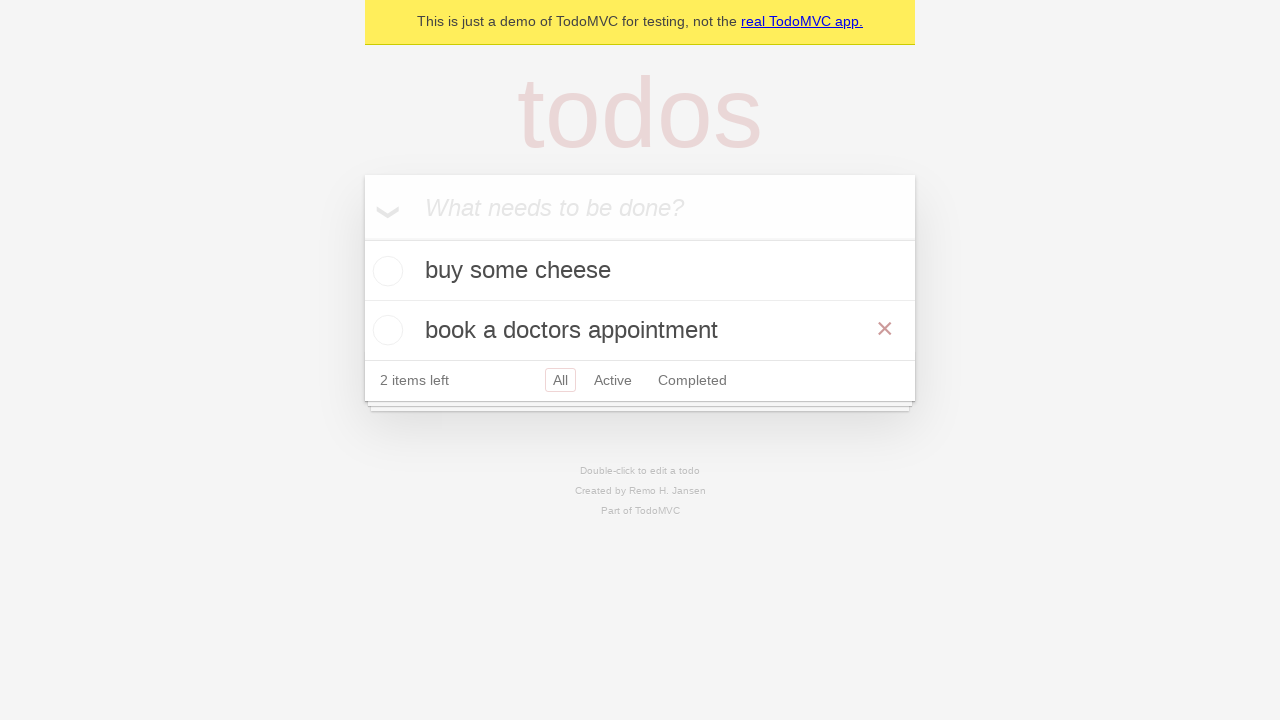

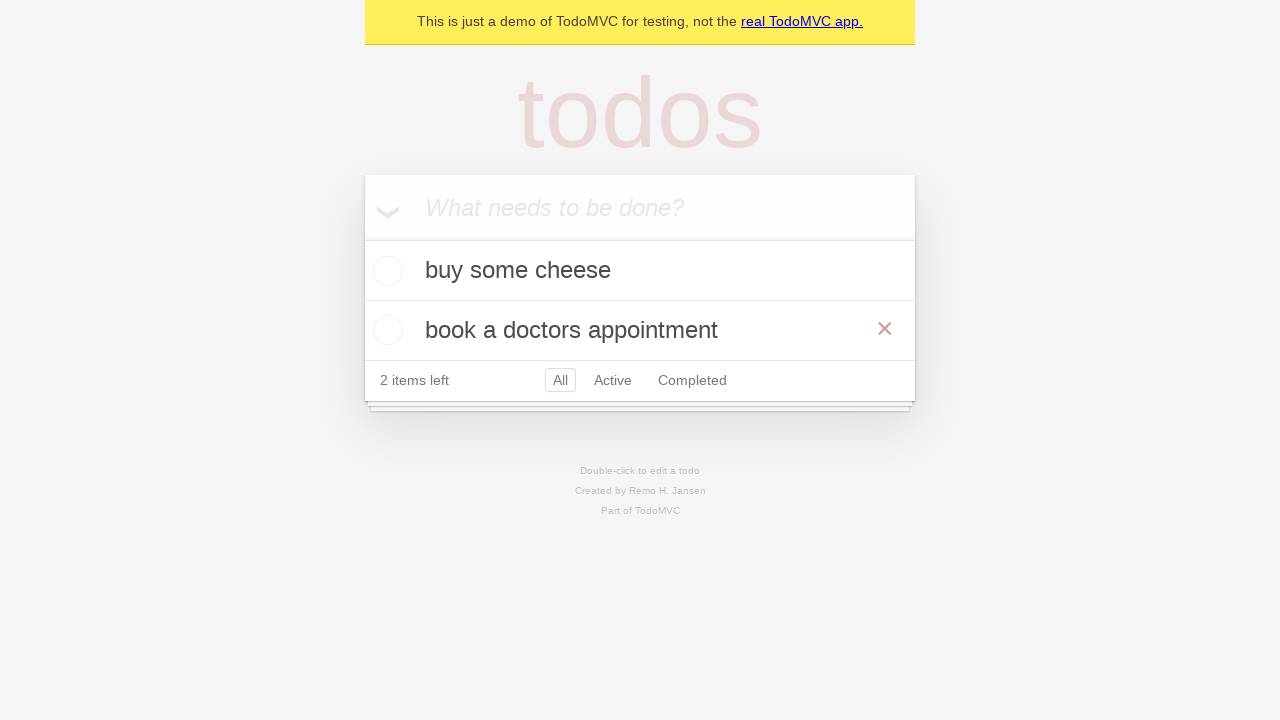